Tests JavaScript alert and confirm dialog handling by entering a name, triggering alert buttons, and dismissing the dialogs

Starting URL: https://qaclickacademy.com/practice.php

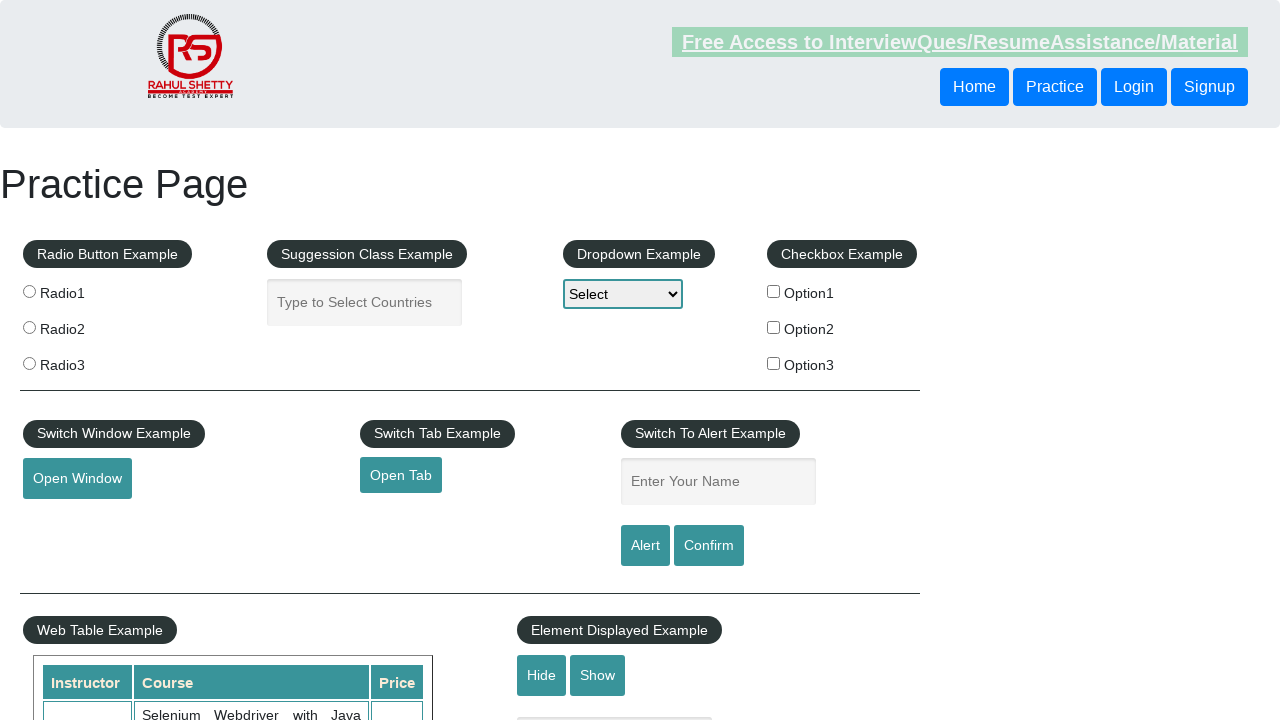

Filled name input field with 'siva' on input#name
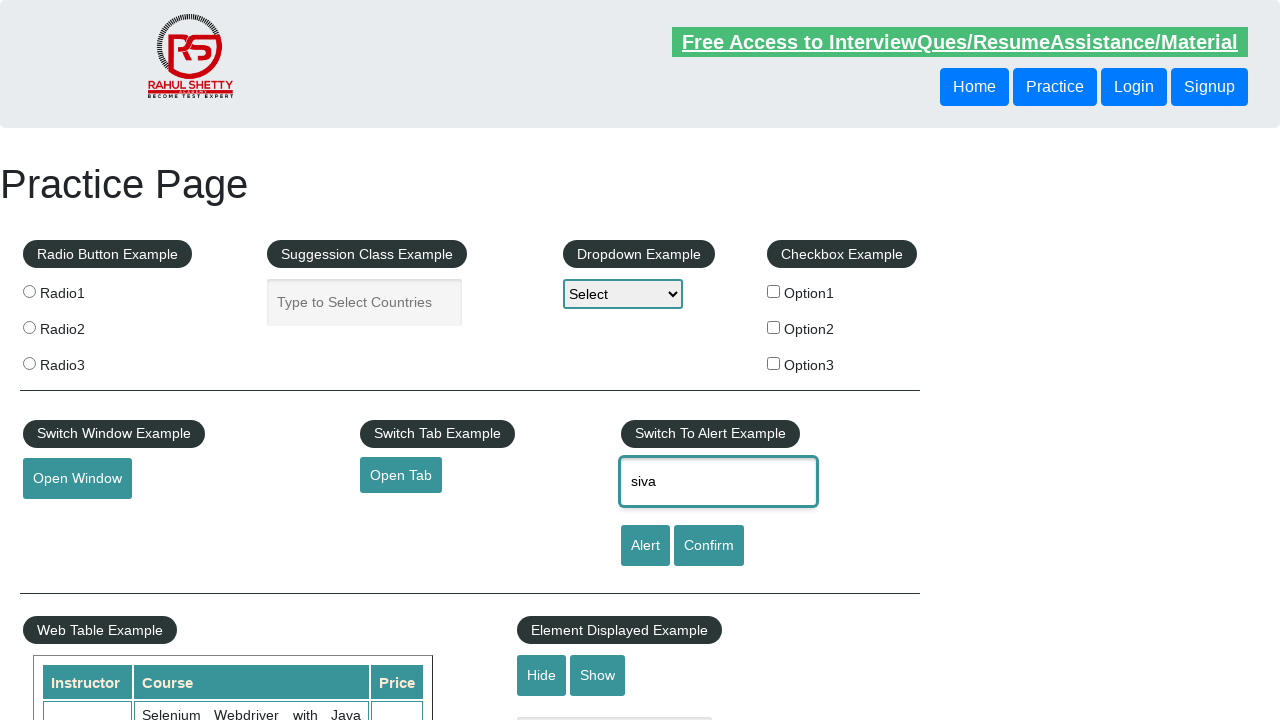

Clicked alert button to trigger alert dialog at (645, 546) on #alertbtn
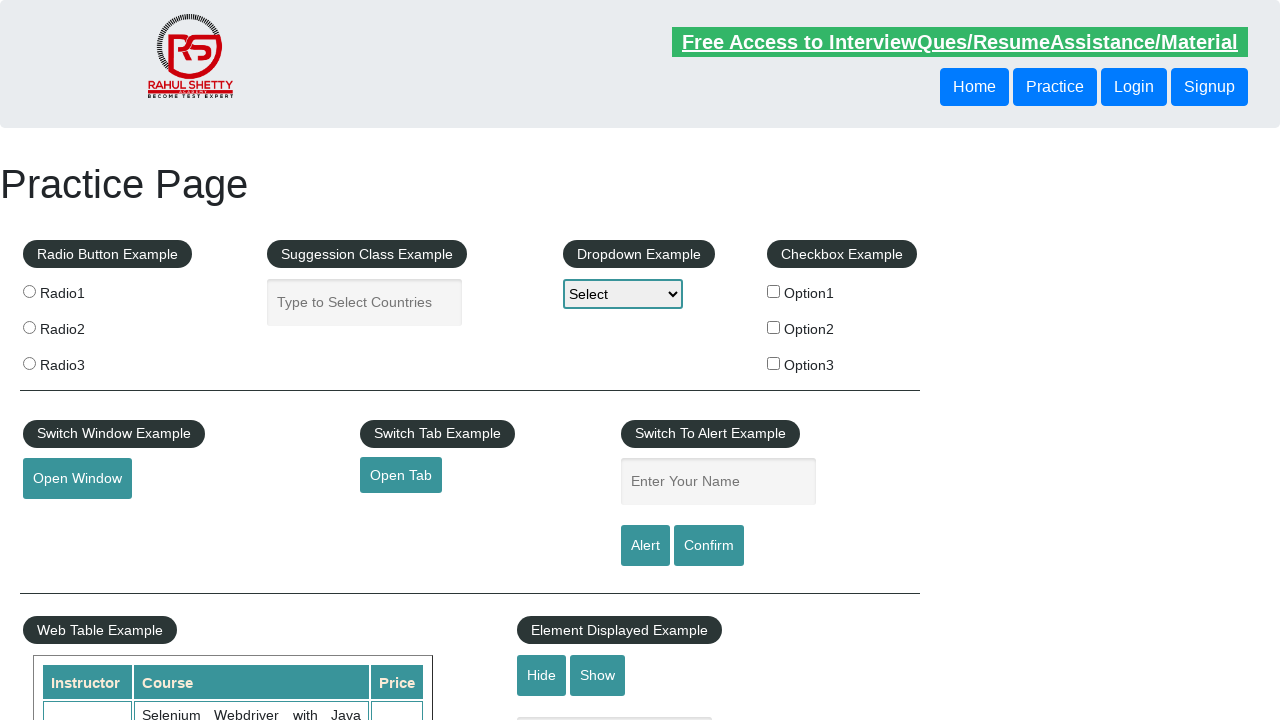

Set up dialog handler to dismiss dialogs
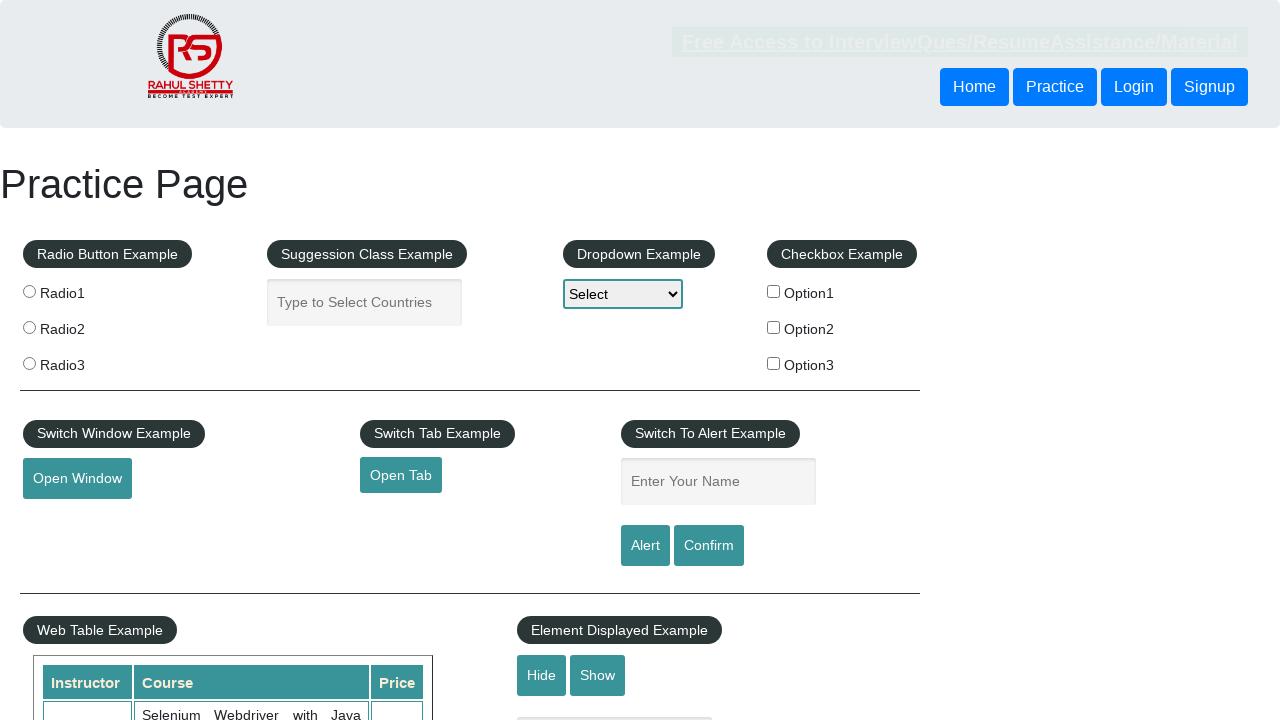

Alert dialog dismissed and waited for timeout
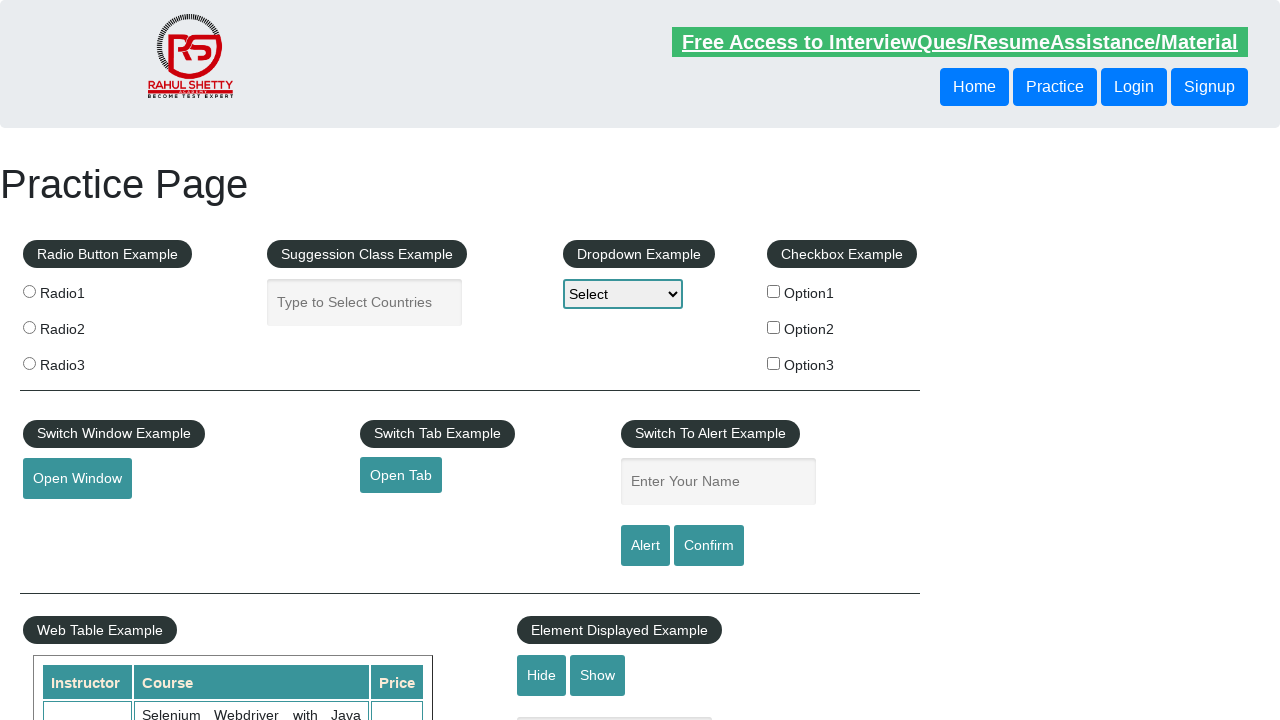

Clicked confirm button to trigger confirm dialog at (709, 546) on #confirmbtn
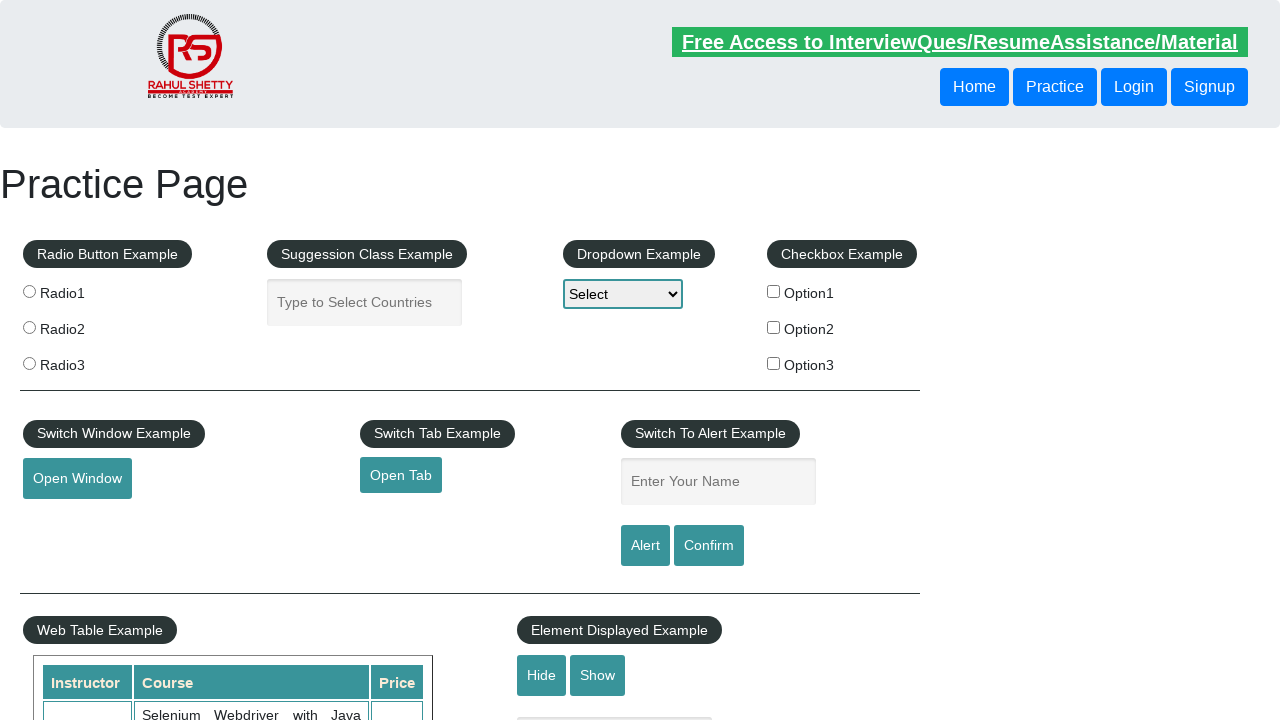

Confirm dialog dismissed and waited for timeout
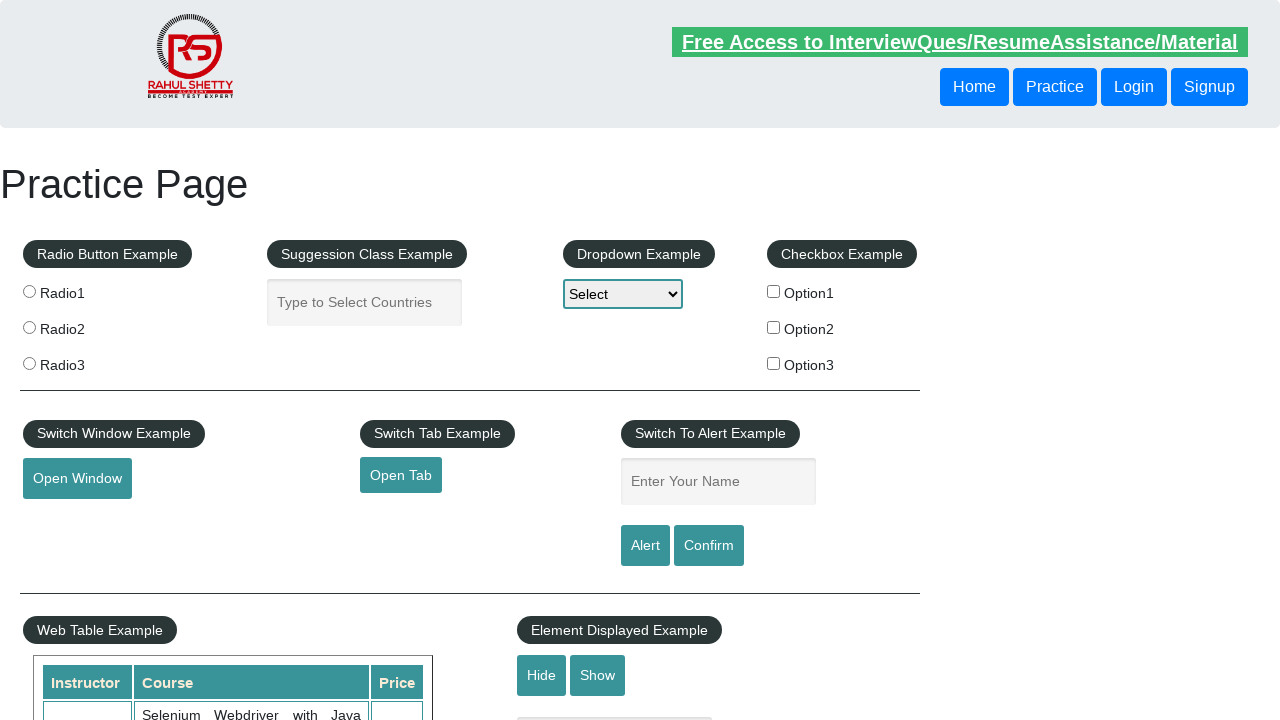

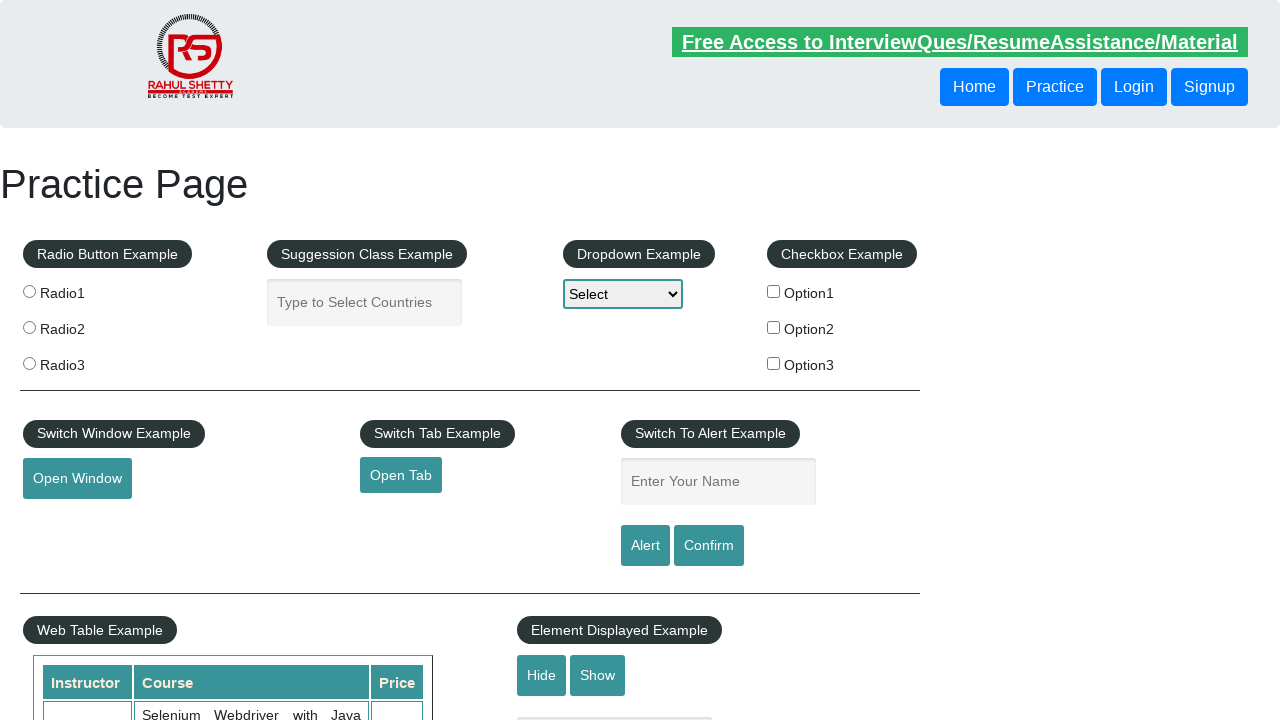